Tests window switching functionality by opening a new window and verifying content in both parent and child windows

Starting URL: https://the-internet.herokuapp.com/

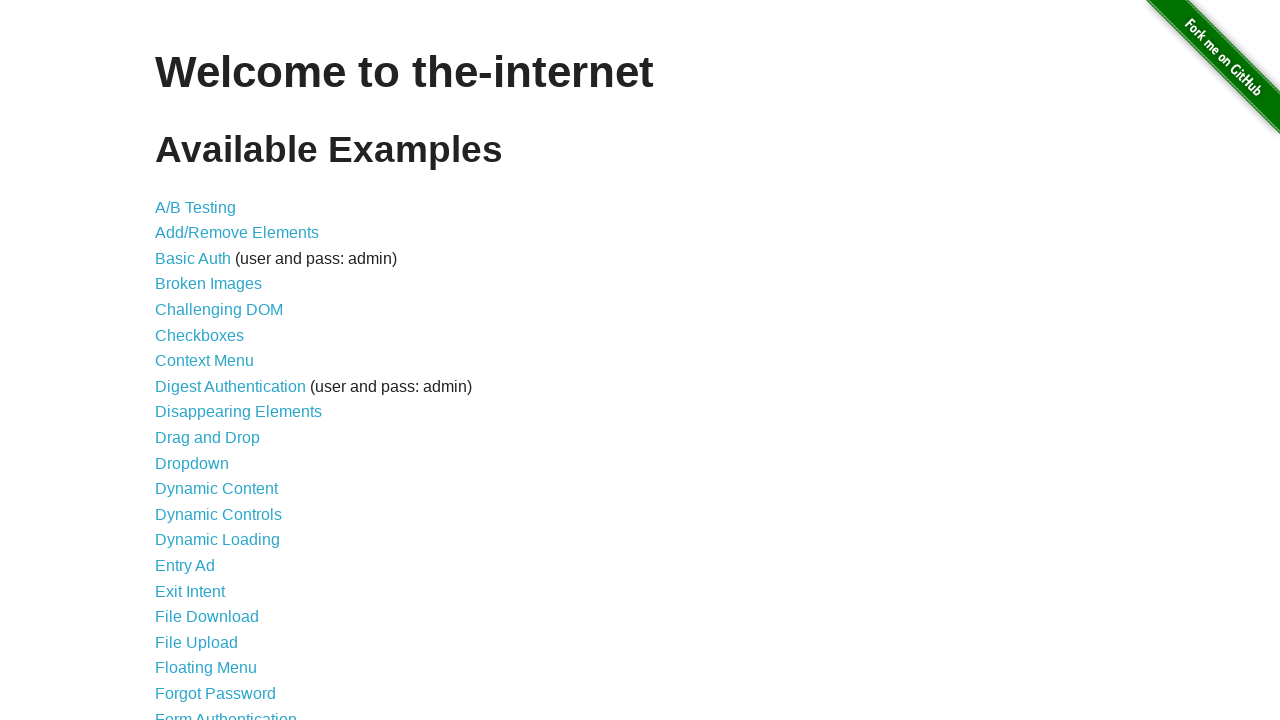

Clicked on Multiple Windows link at (218, 369) on xpath=//a[text()='Multiple Windows']
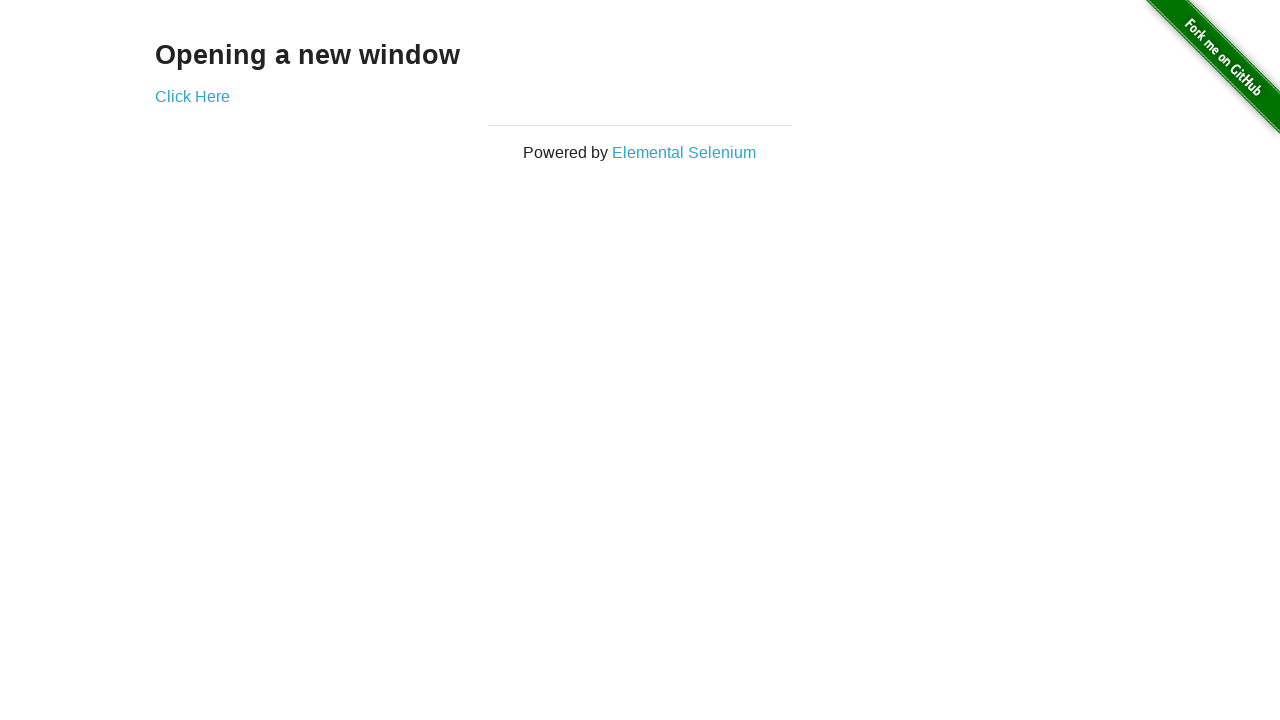

Clicked on Click Here link to open new window at (192, 96) on xpath=//a[text()='Click Here']
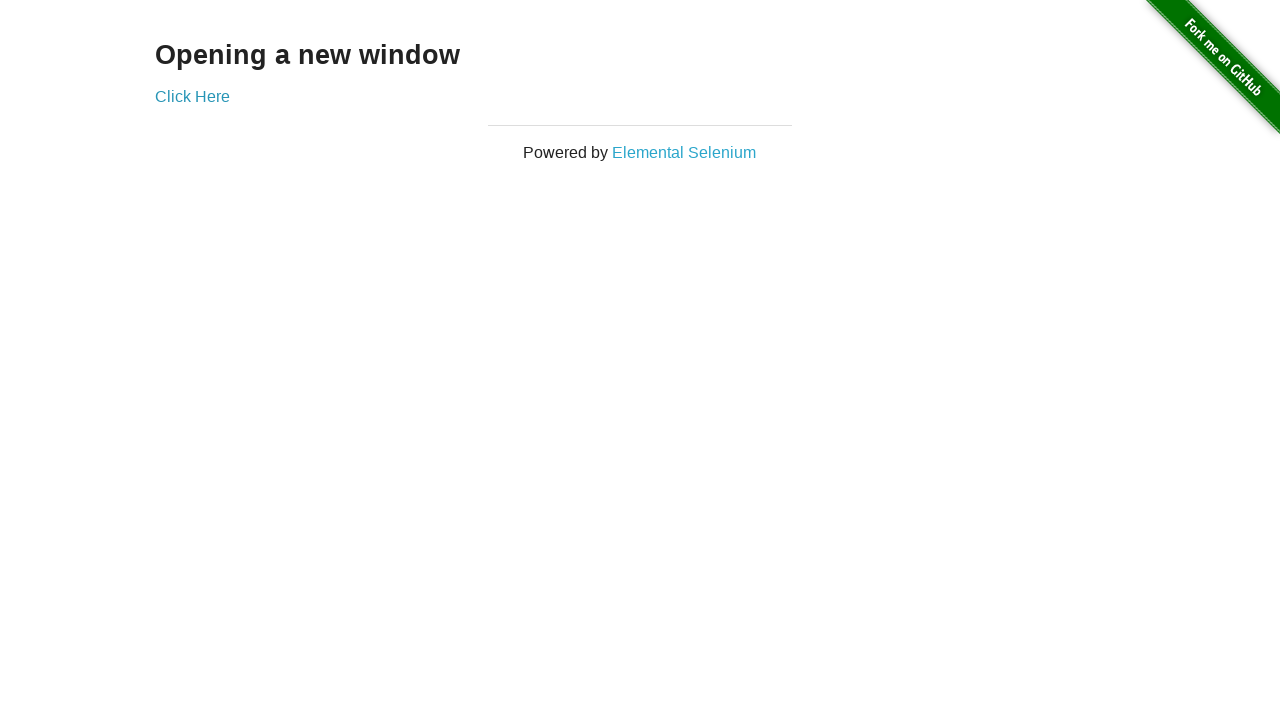

New window opened and captured
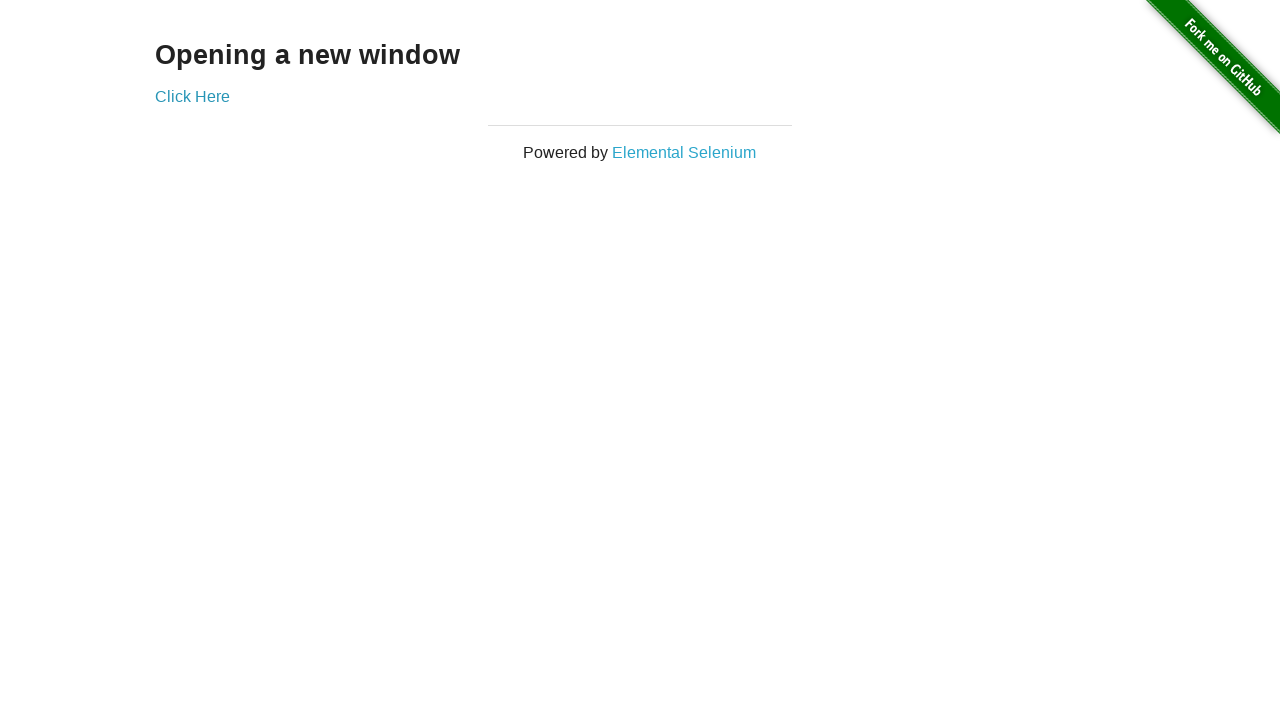

Verified 'New Window' heading in child window
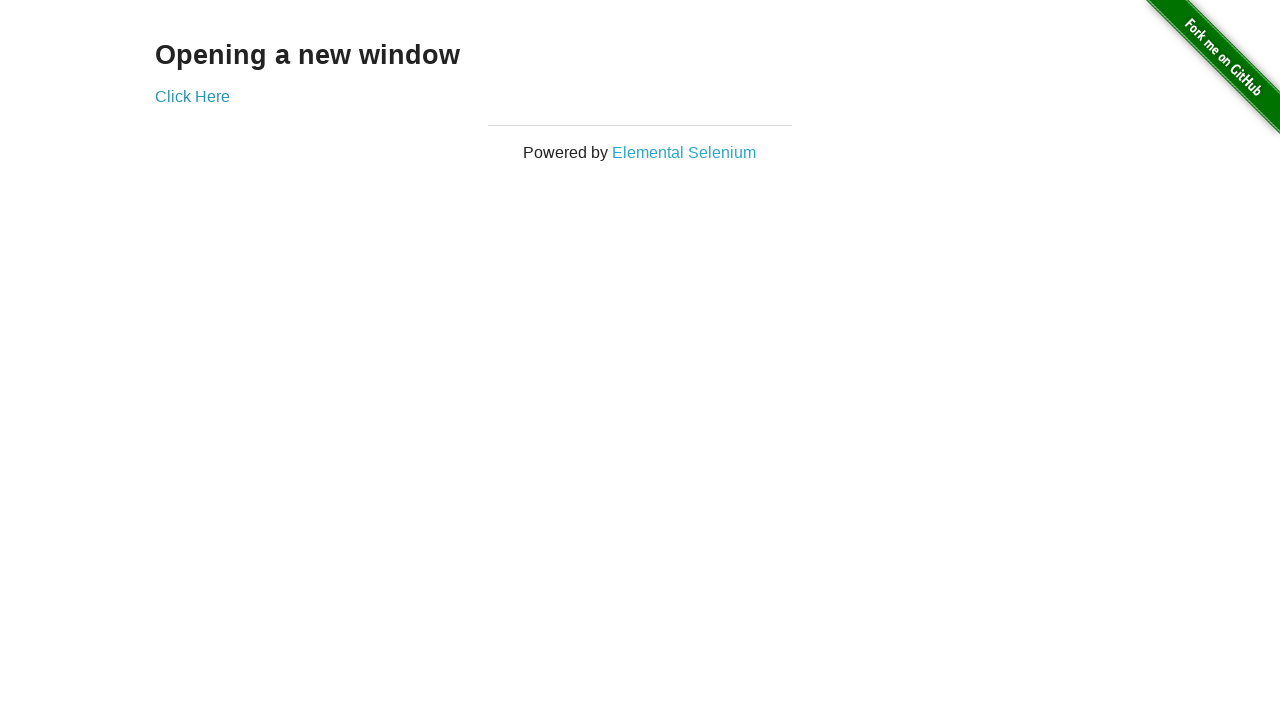

Verified 'Opening a new window' heading in parent window
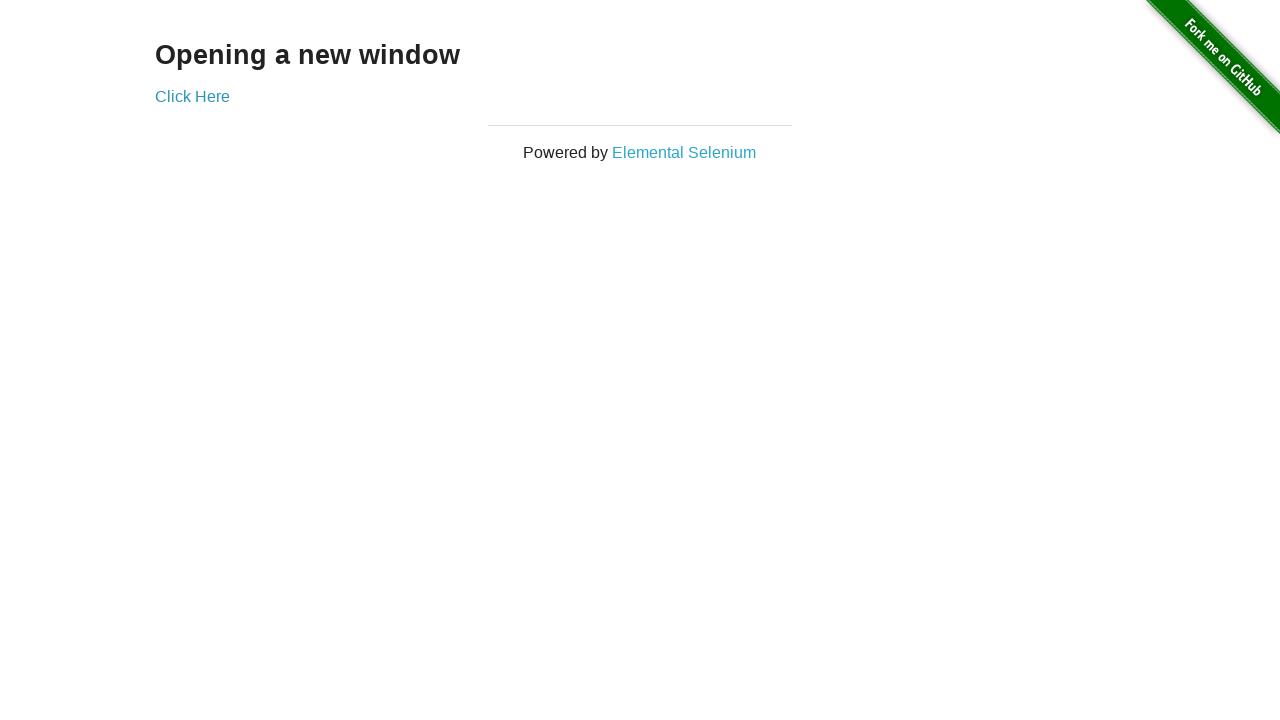

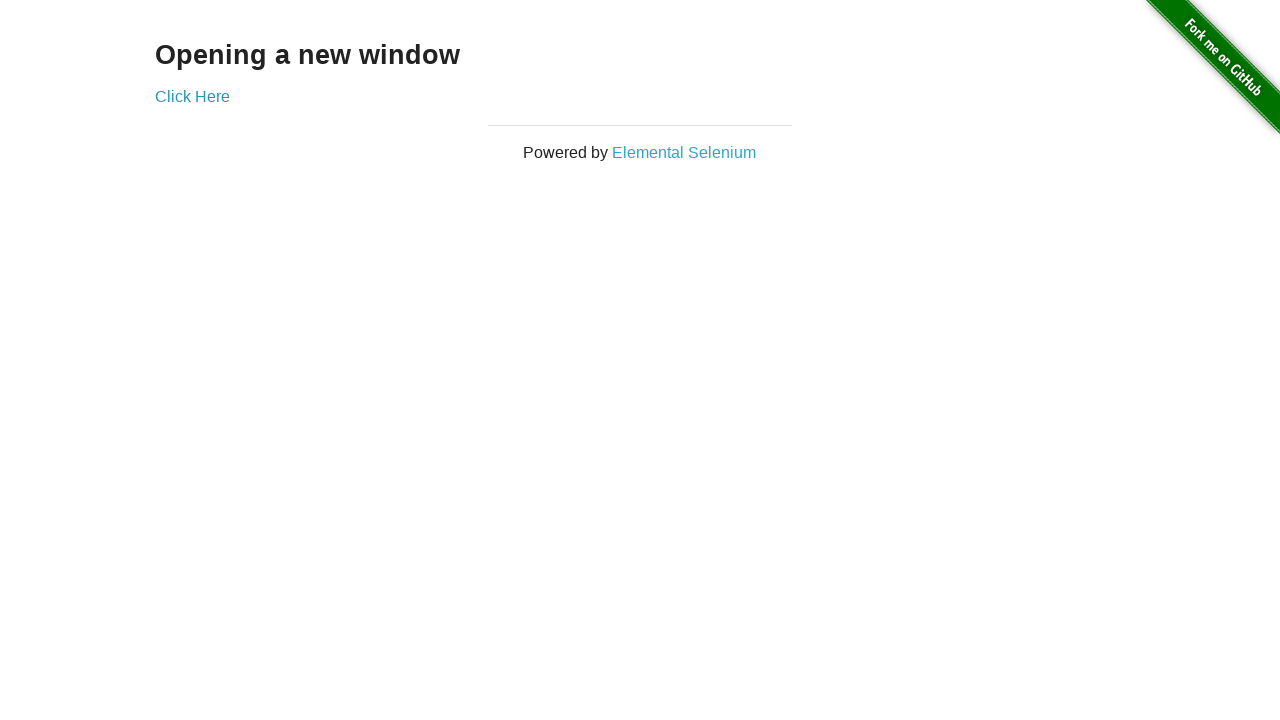